Tests a car rental form by filling in customer details (name, phone, address, travel date, car type, duration, license) selecting payment method, and submitting the form to verify the confirmation message.

Starting URL: https://webapps.tekstac.com/RentaCar/

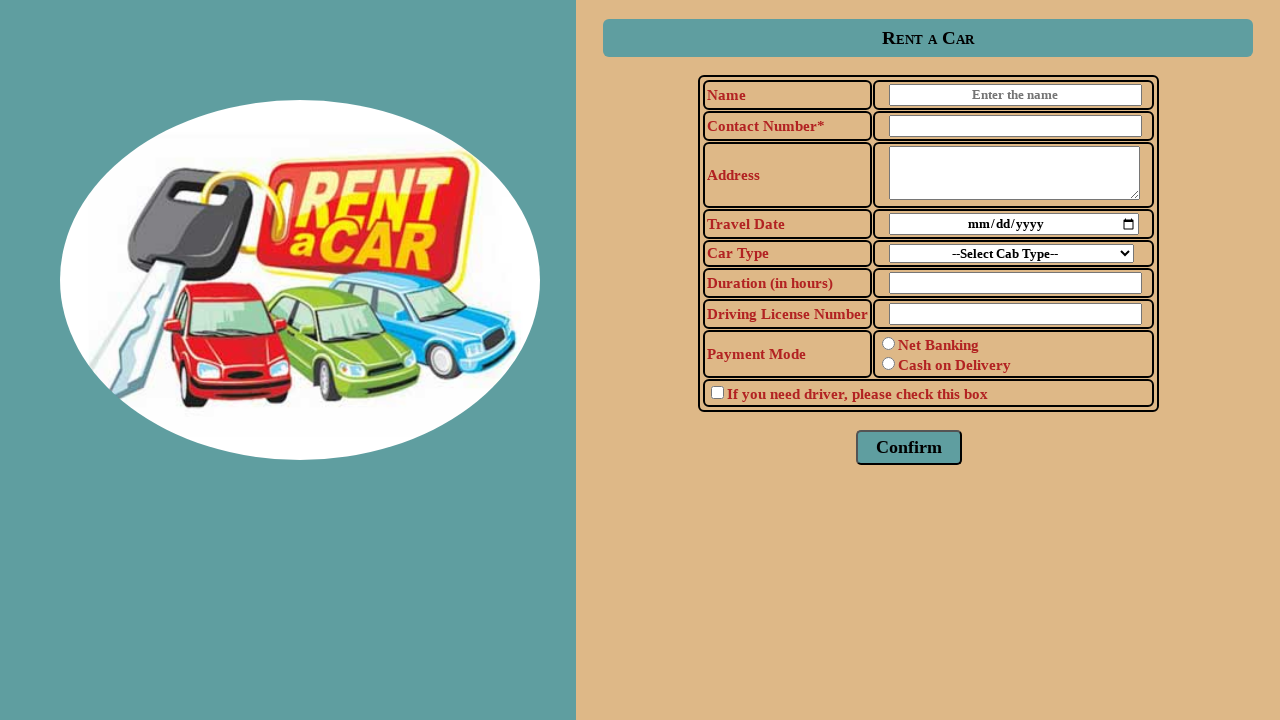

Filled customer name field with 'Michael Torres' on #name
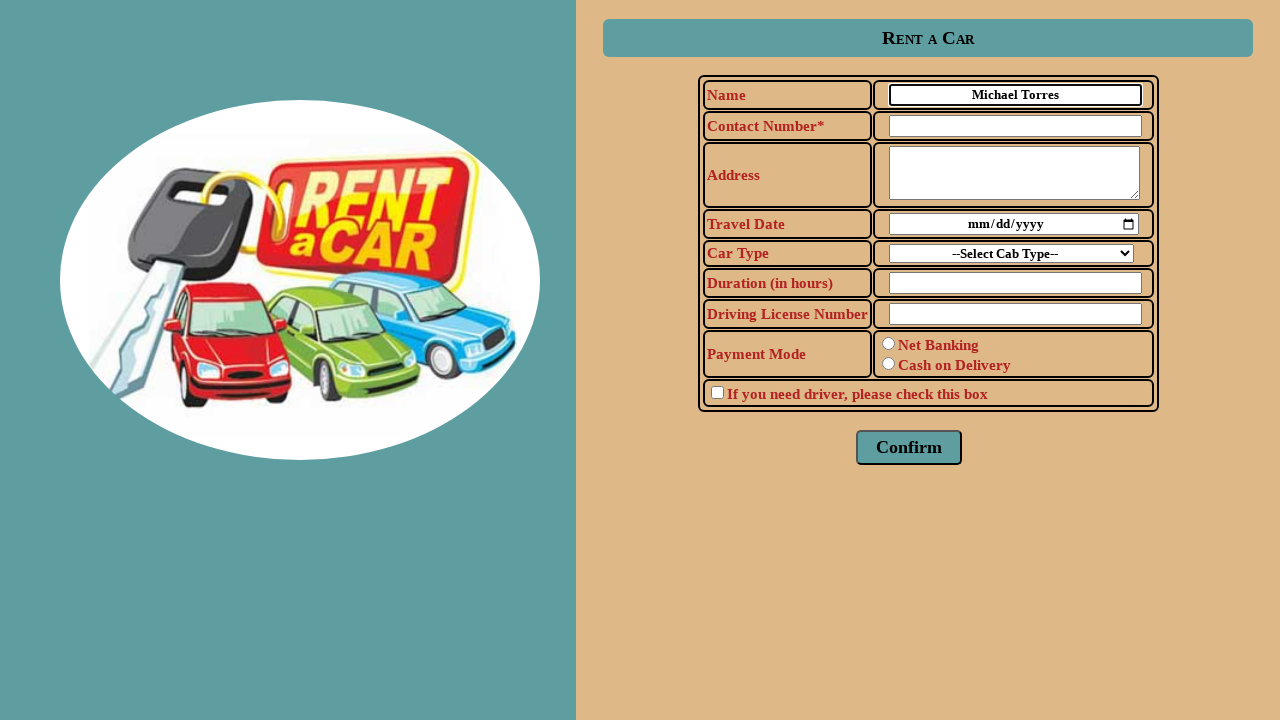

Filled phone number field with '8765432109' on #number
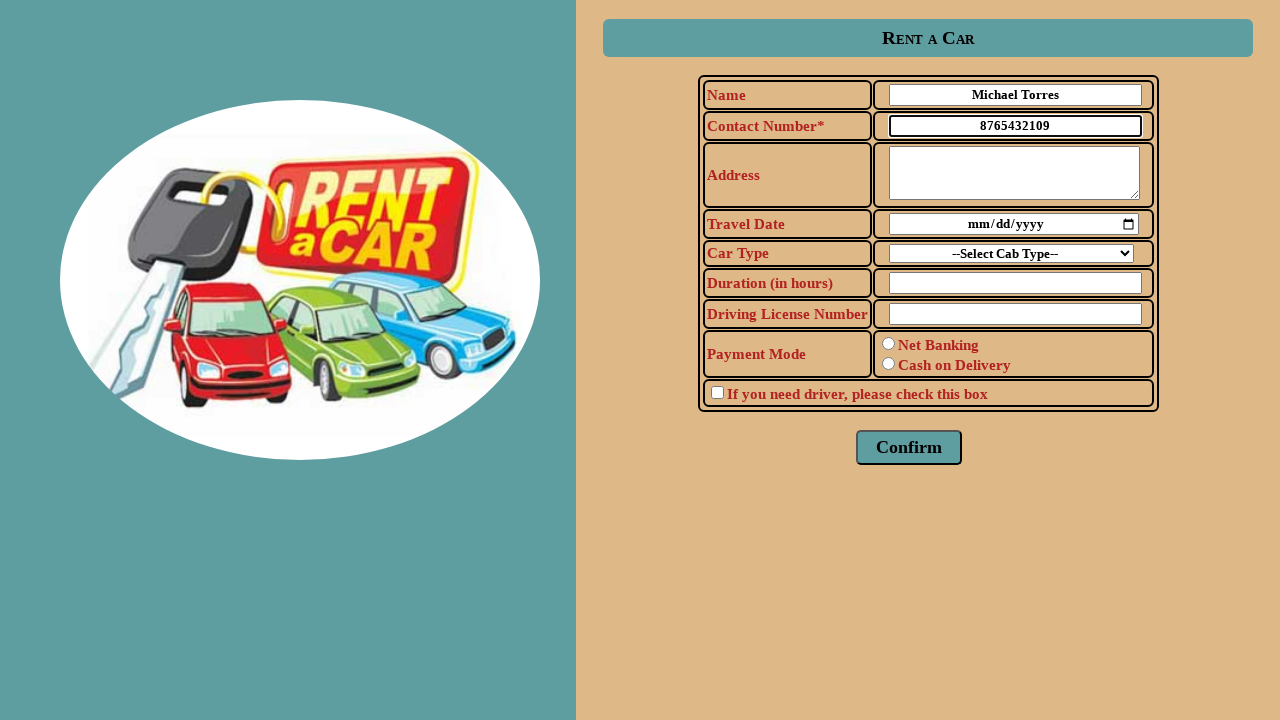

Filled address field with '742 Maple Street, Denver' on #address
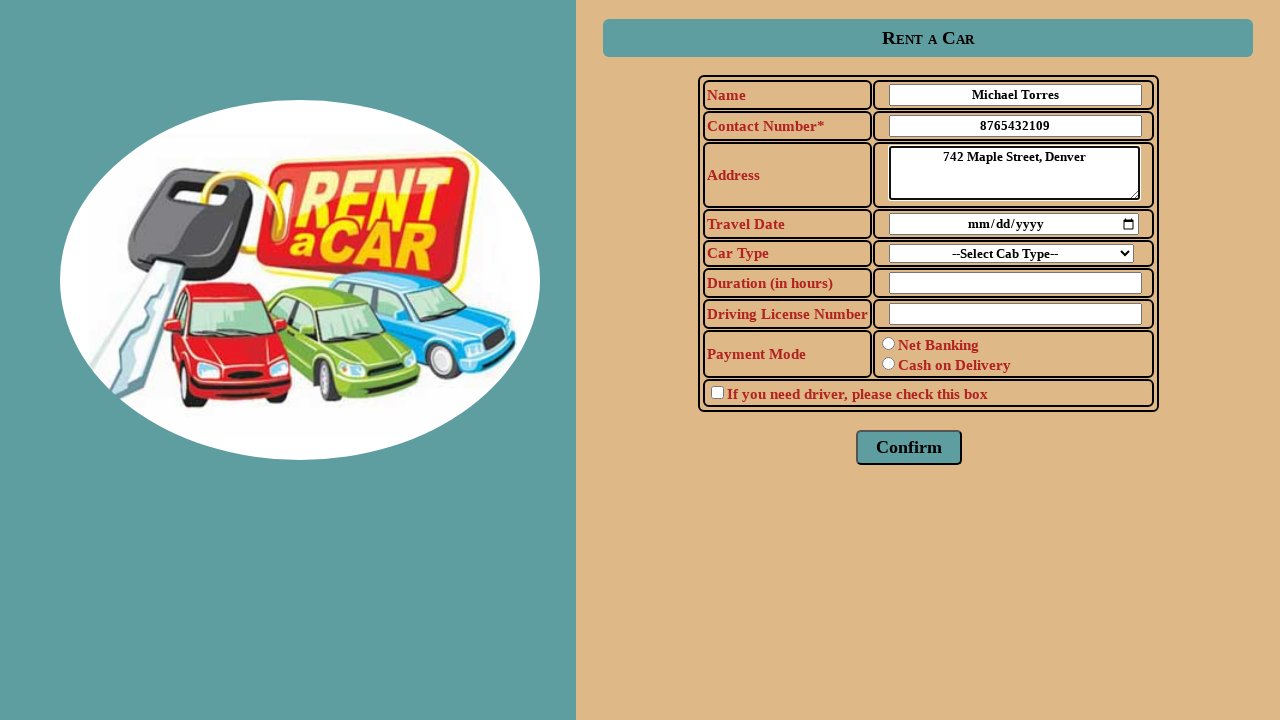

Filled travel date field with '2024-08-15' on #traveldate
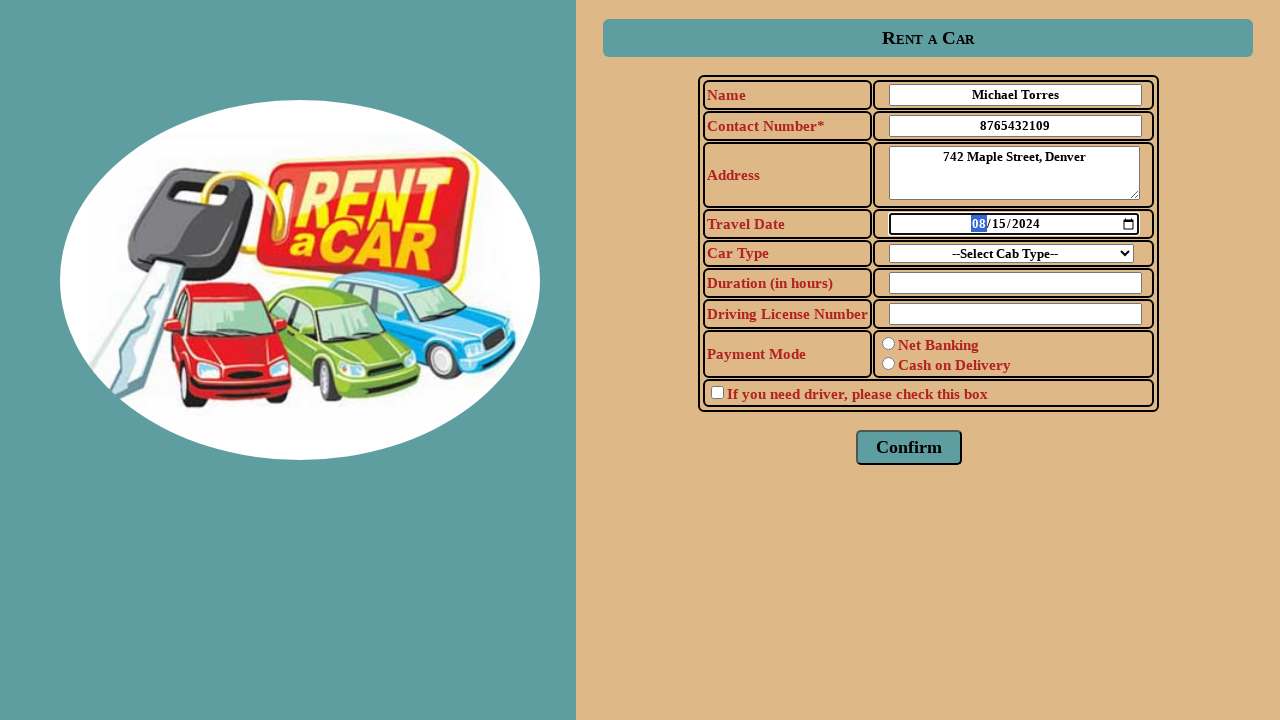

Selected 'SUV' from car type dropdown on #cartype
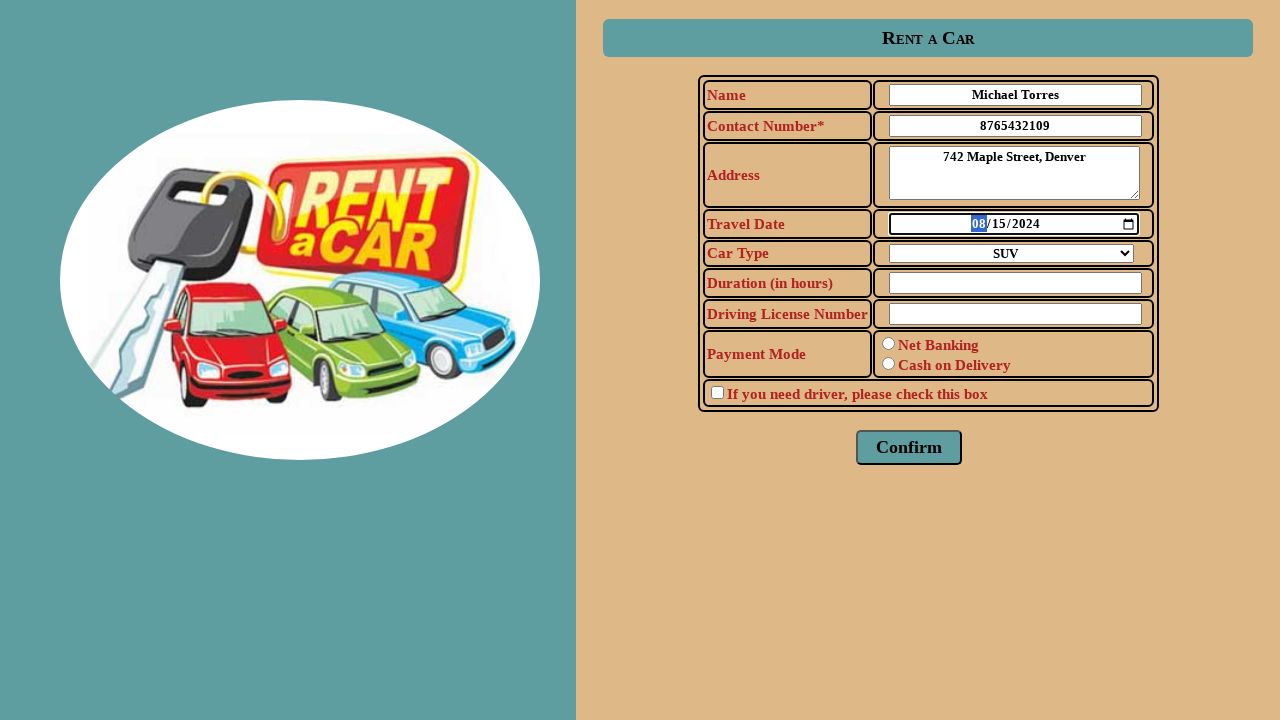

Filled rental duration field with '5' days on #duration
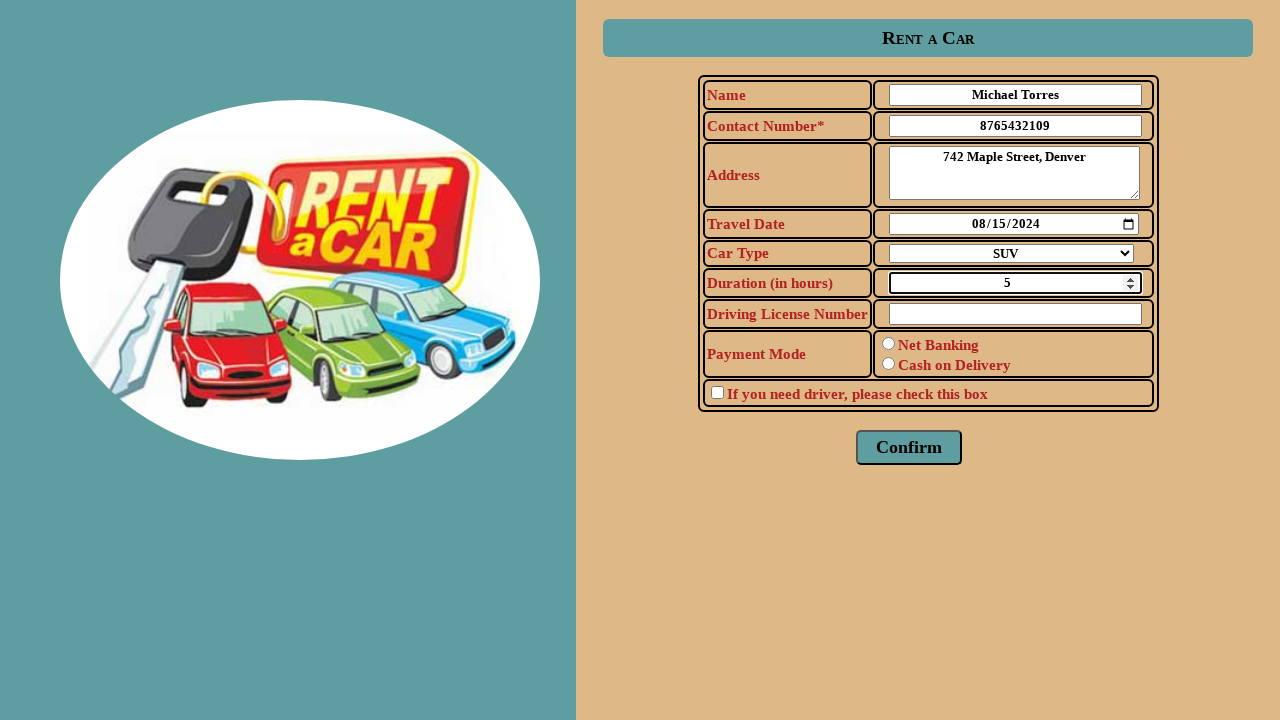

Filled license number field with 'DL789456' on #license
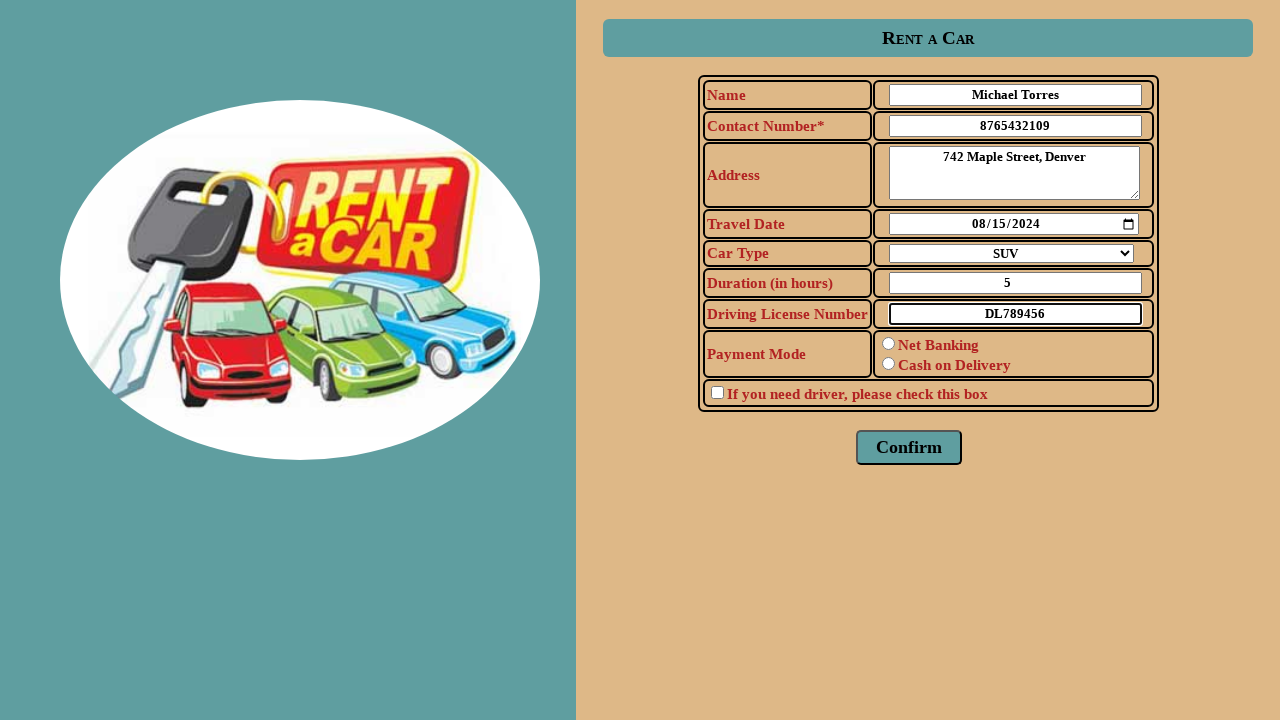

Selected Net Banking payment method at (888, 344) on #netbanking
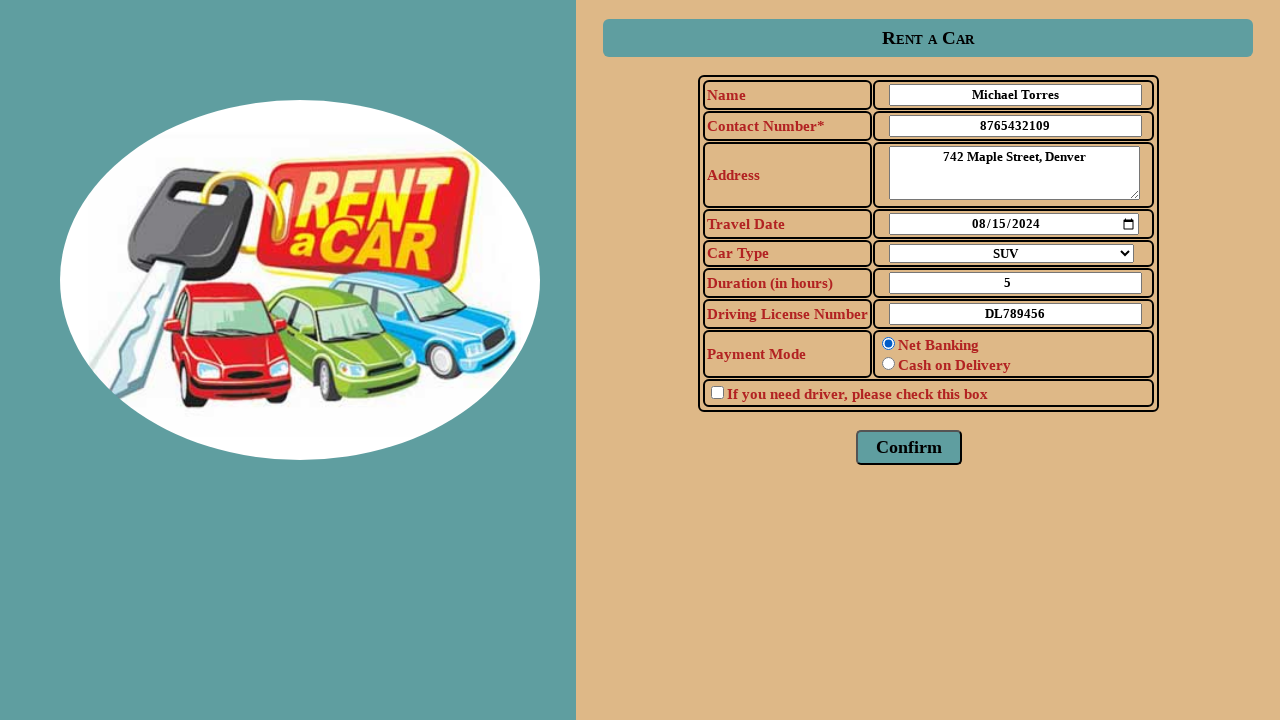

Clicked Submit button to process car rental form at (909, 448) on #submit
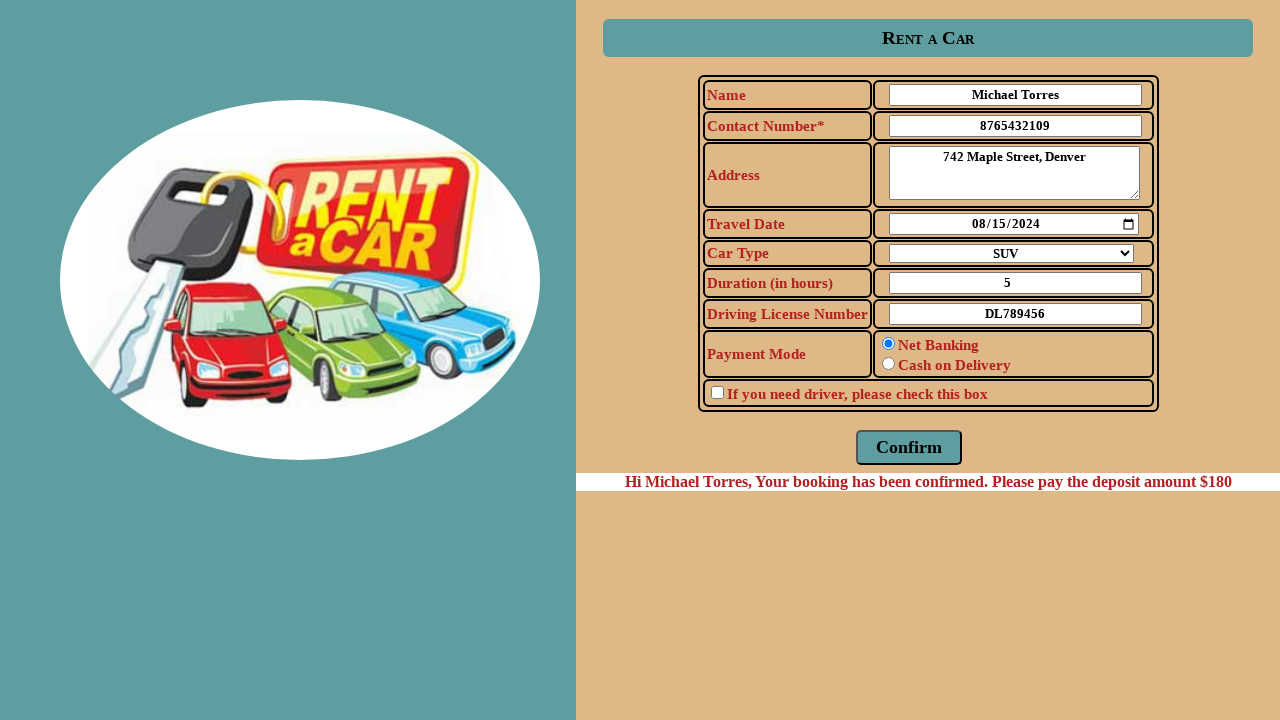

Confirmation result message appeared on page
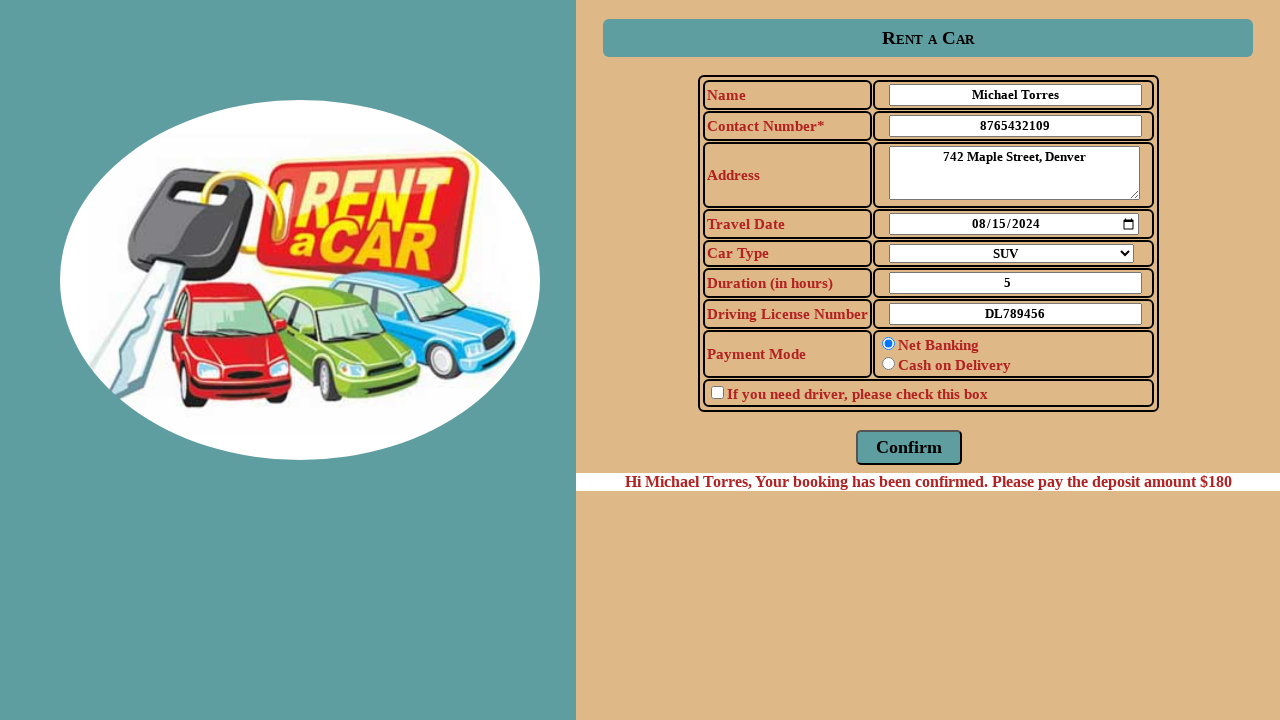

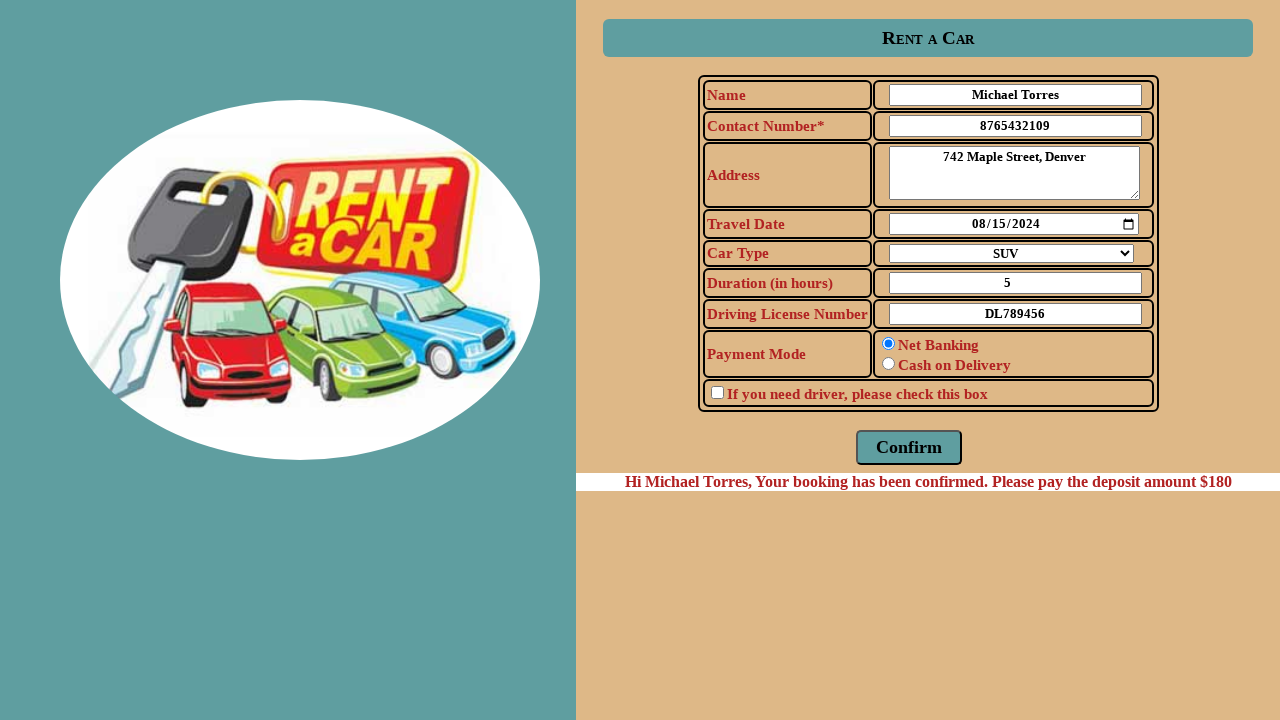